Tests page scrolling functionality and verifies the presence of a courses table with rows and columns on an automation practice page.

Starting URL: https://rahulshettyacademy.com/AutomationPractice/

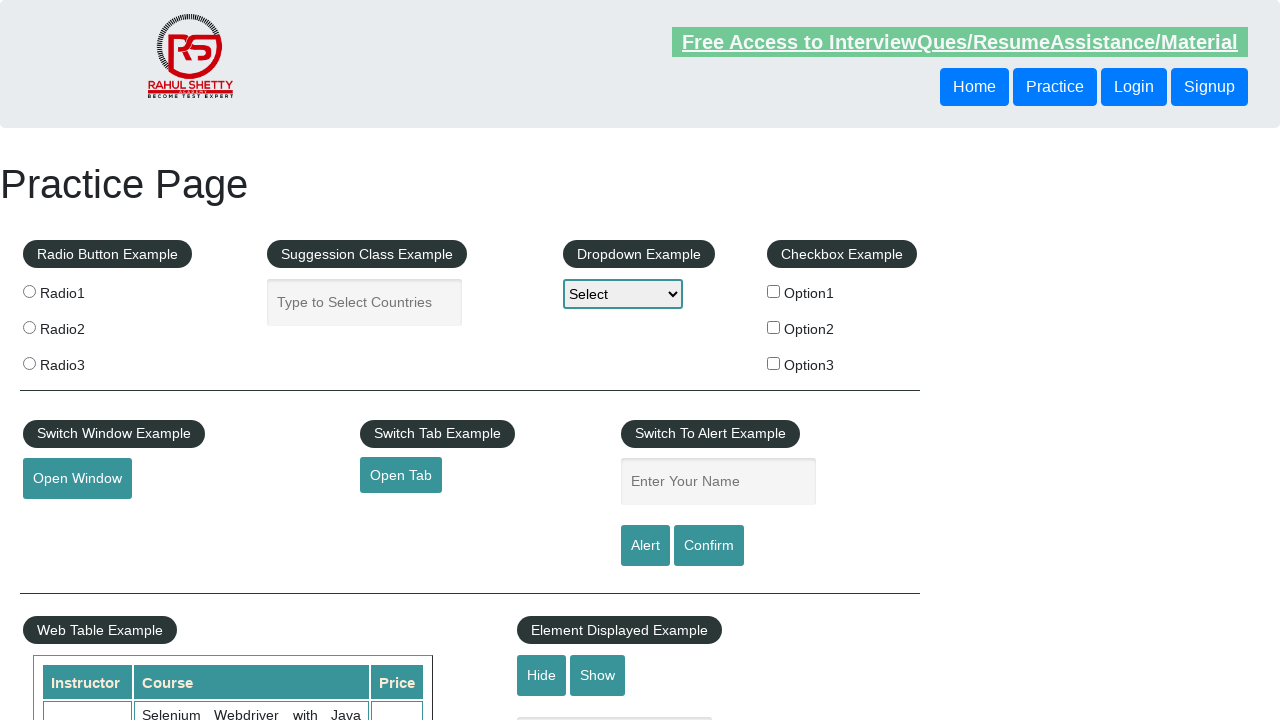

Scrolled page down by 500 pixels
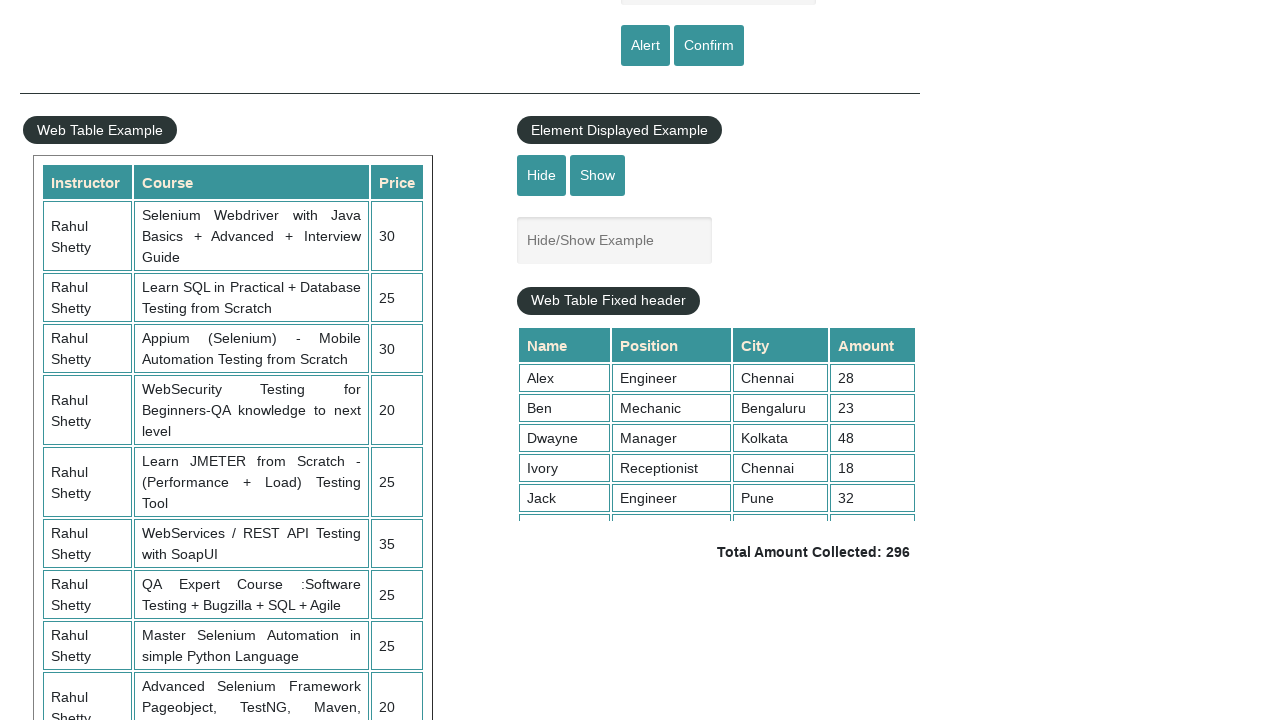

Courses table became visible
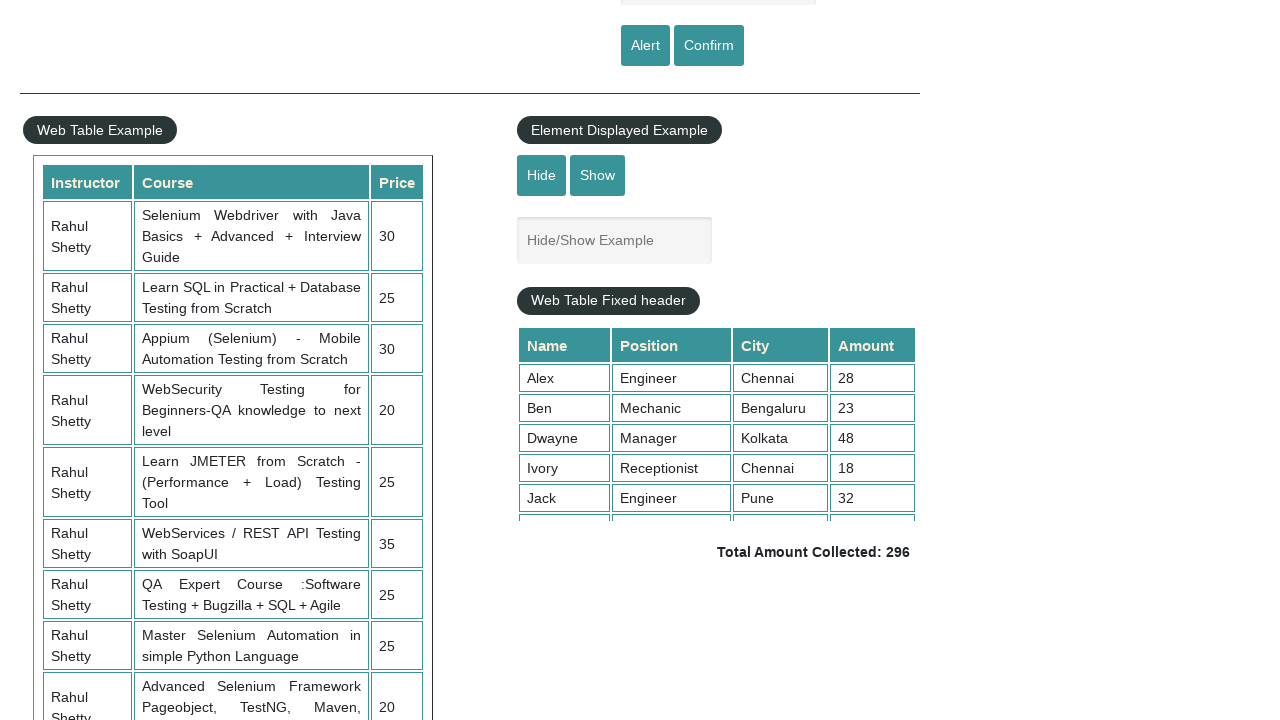

Verified table rows exist in courses table
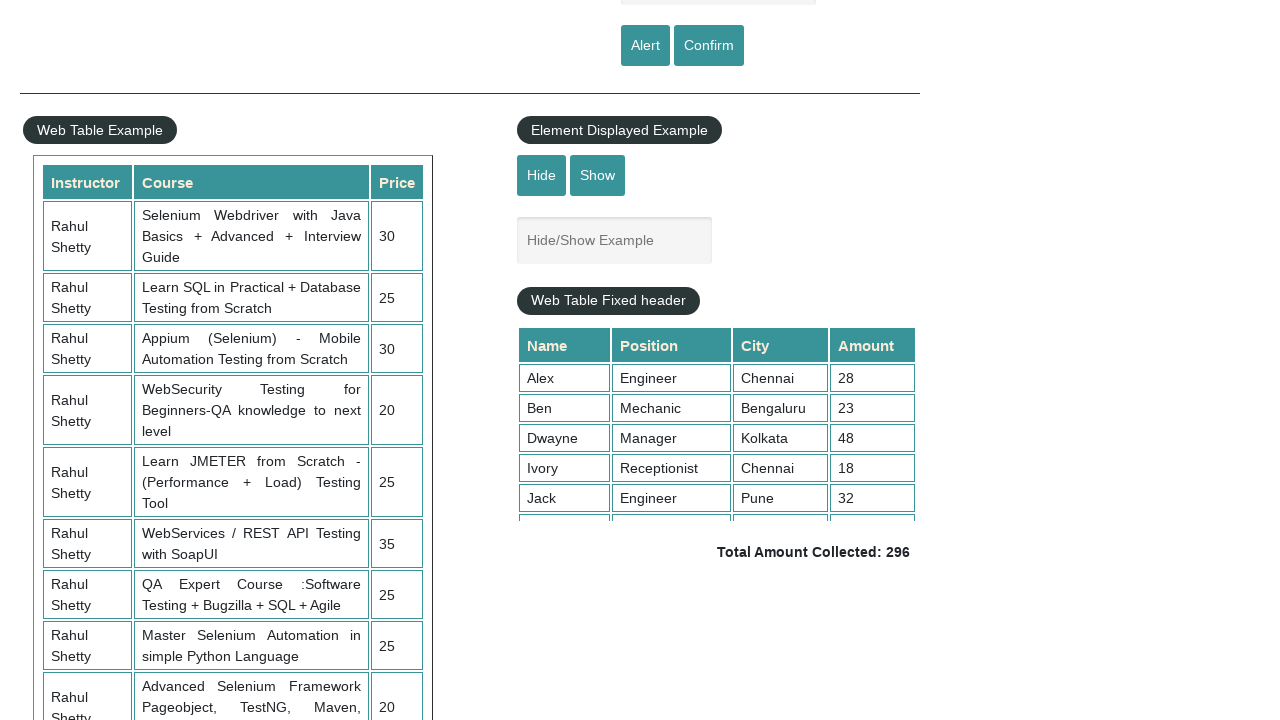

Verified table headers exist in courses table
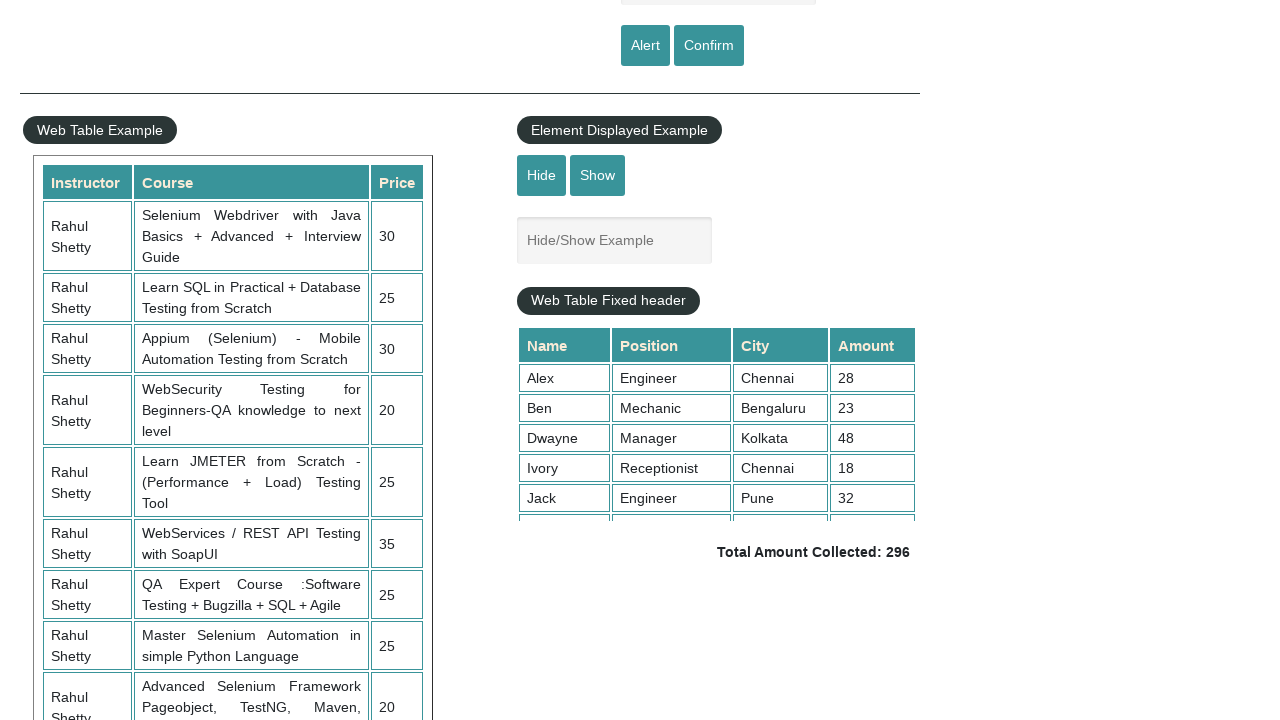

Verified third row is present and accessible in courses table
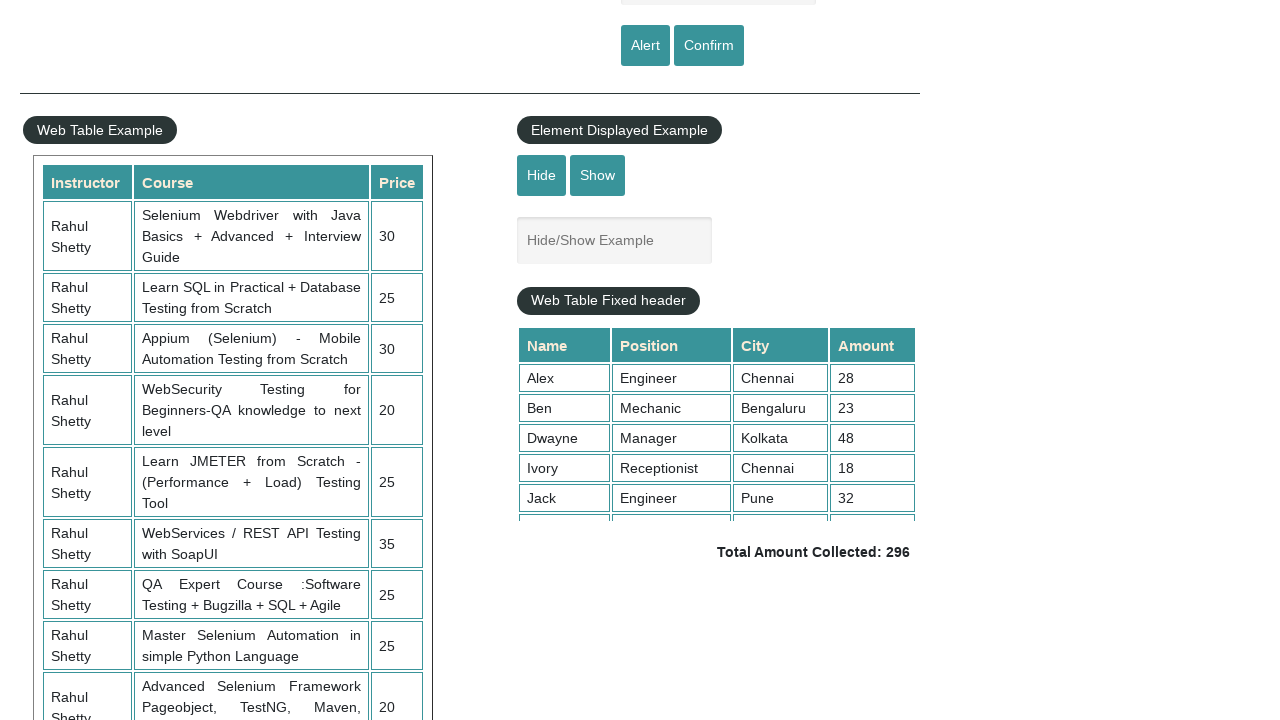

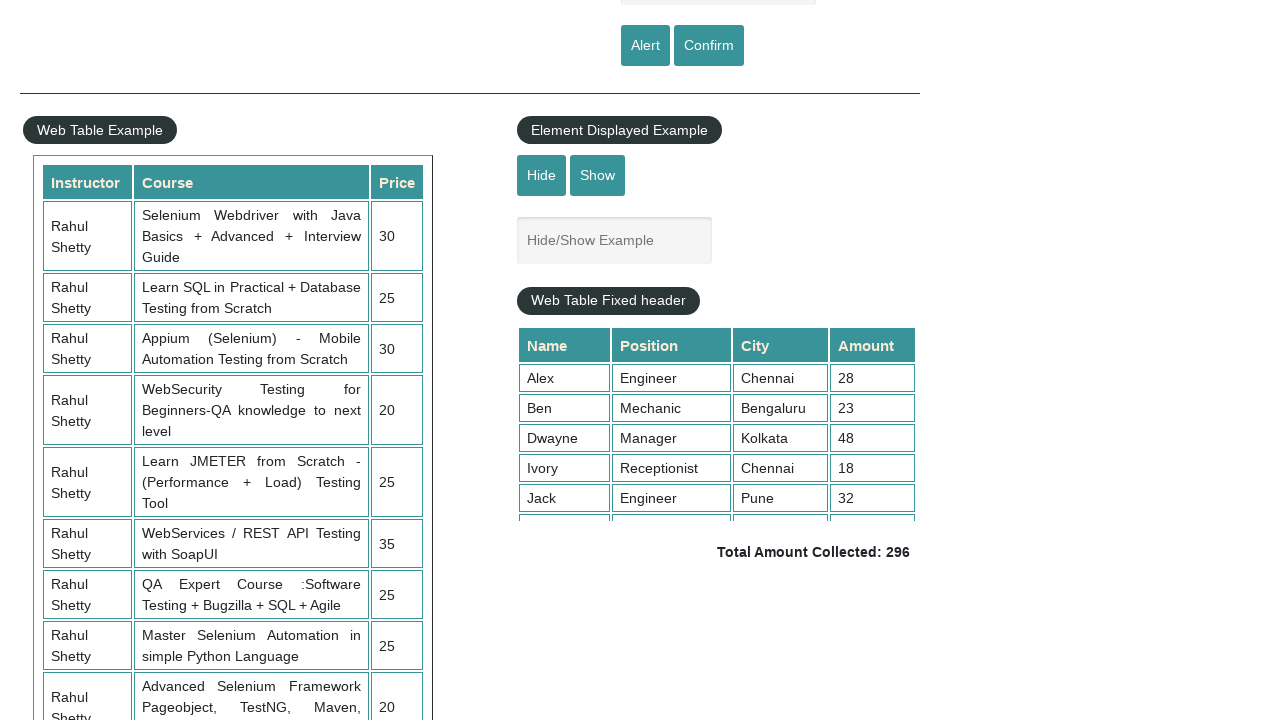